Tests entering text into a JavaScript prompt dialog by clicking a button, entering text into the prompt, accepting it, and verifying the entered text appears on the page

Starting URL: http://the-internet.herokuapp.com/javascript_alerts

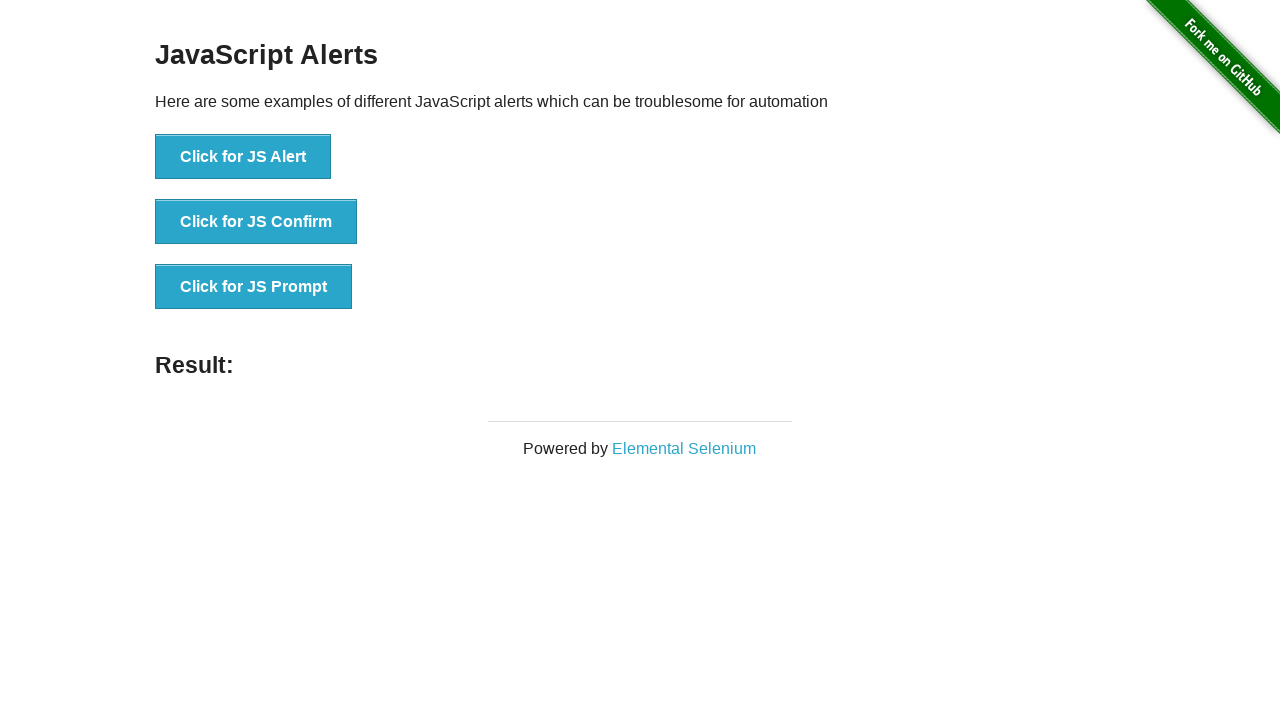

Set up dialog handler to accept prompt with text 'Batch9'
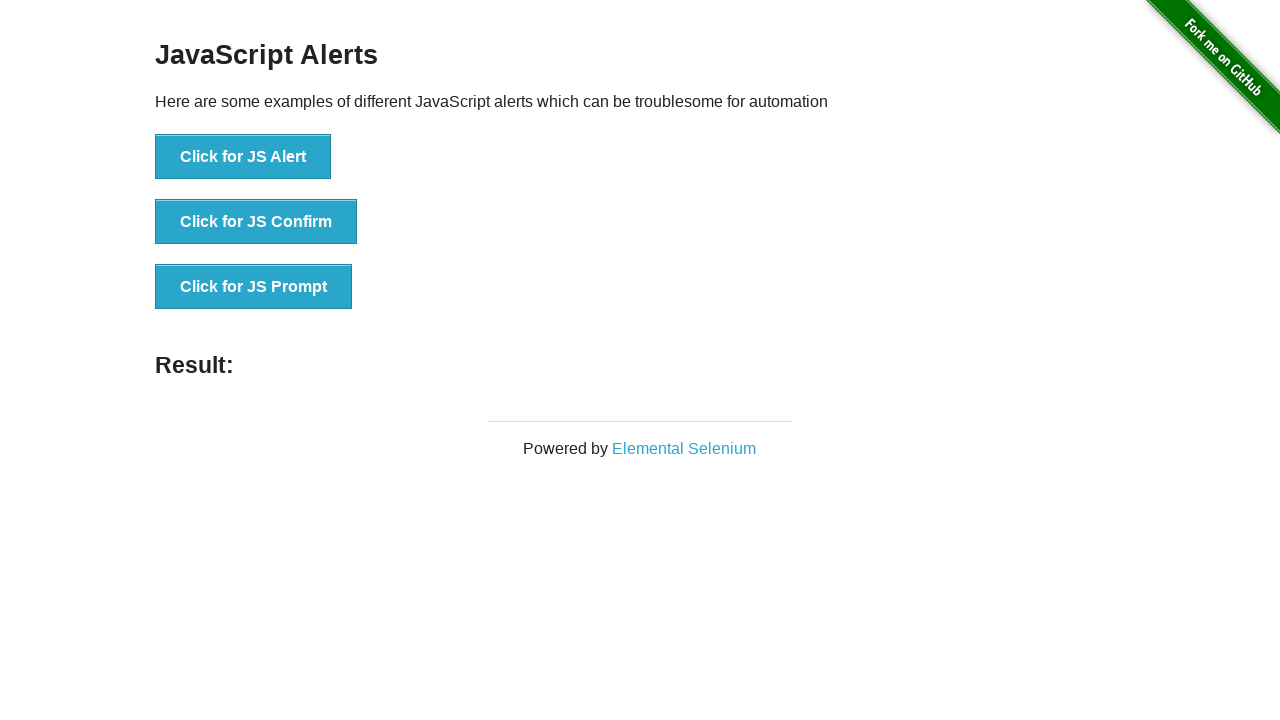

Clicked button to trigger JavaScript prompt dialog at (254, 287) on xpath=//*[@id='content']/div/ul/li[3]/button
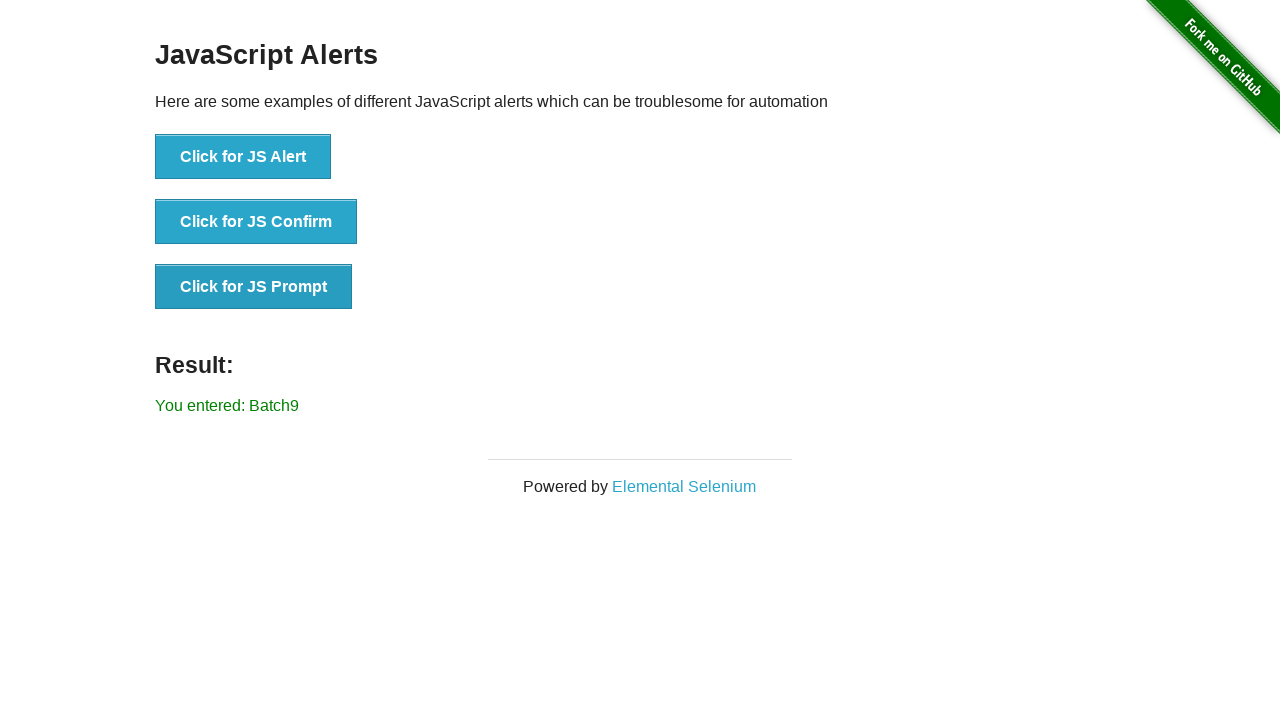

Result element loaded after accepting prompt
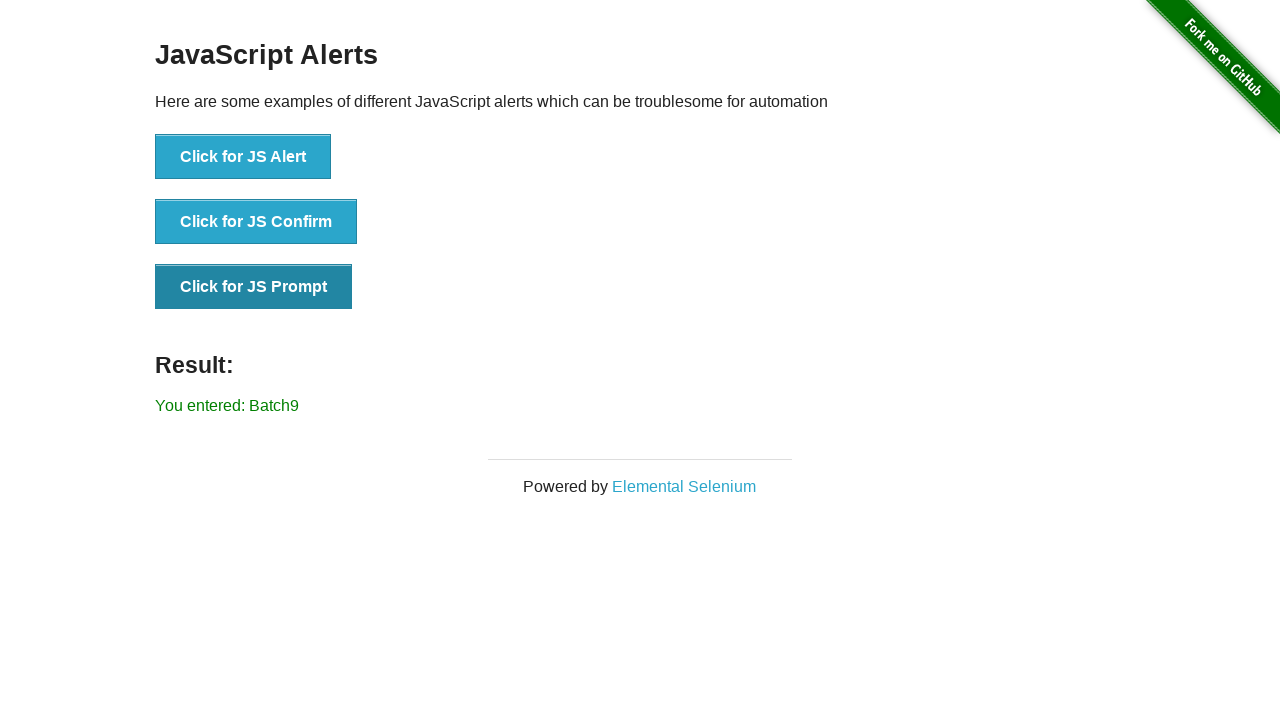

Retrieved result text from page
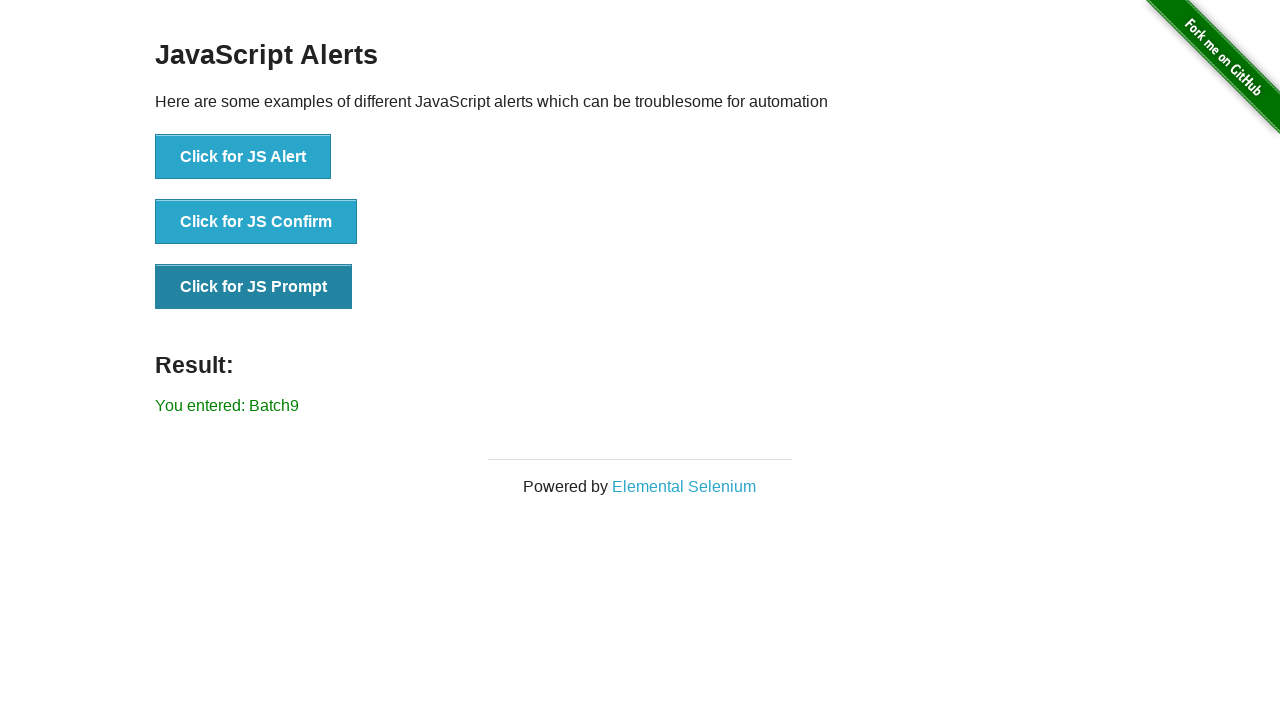

Verified that 'Batch9' is present in the result text
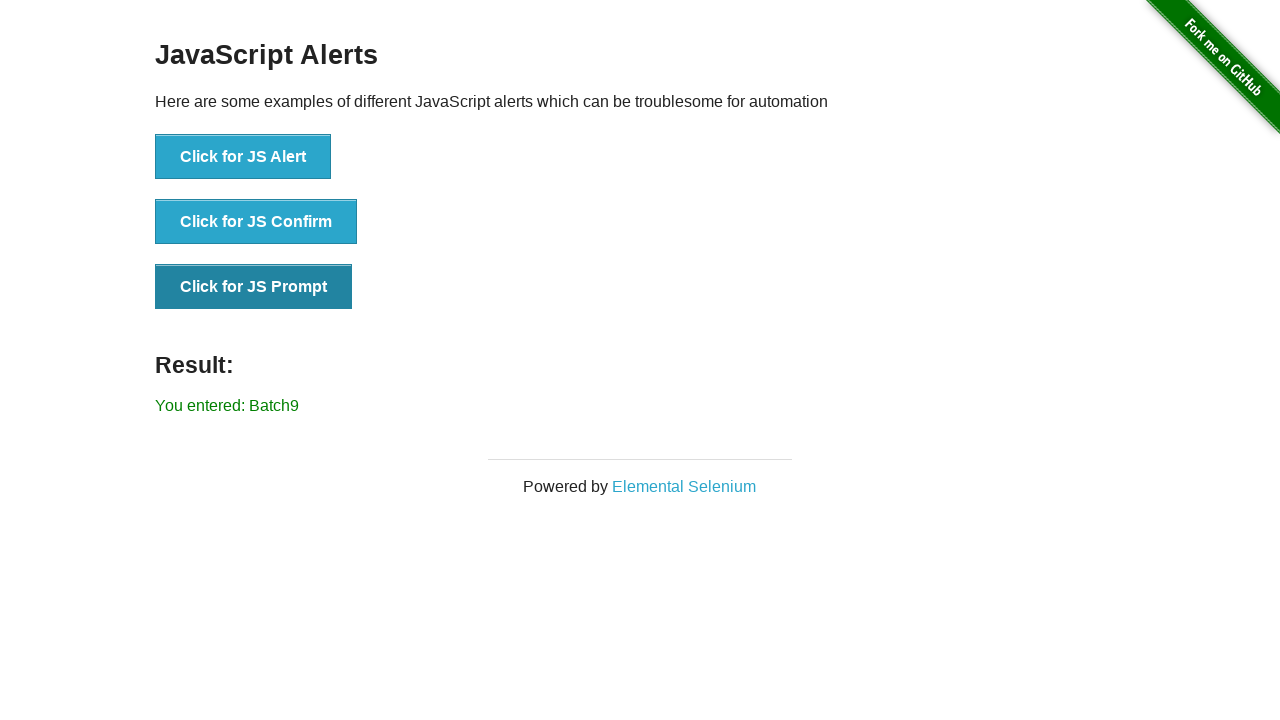

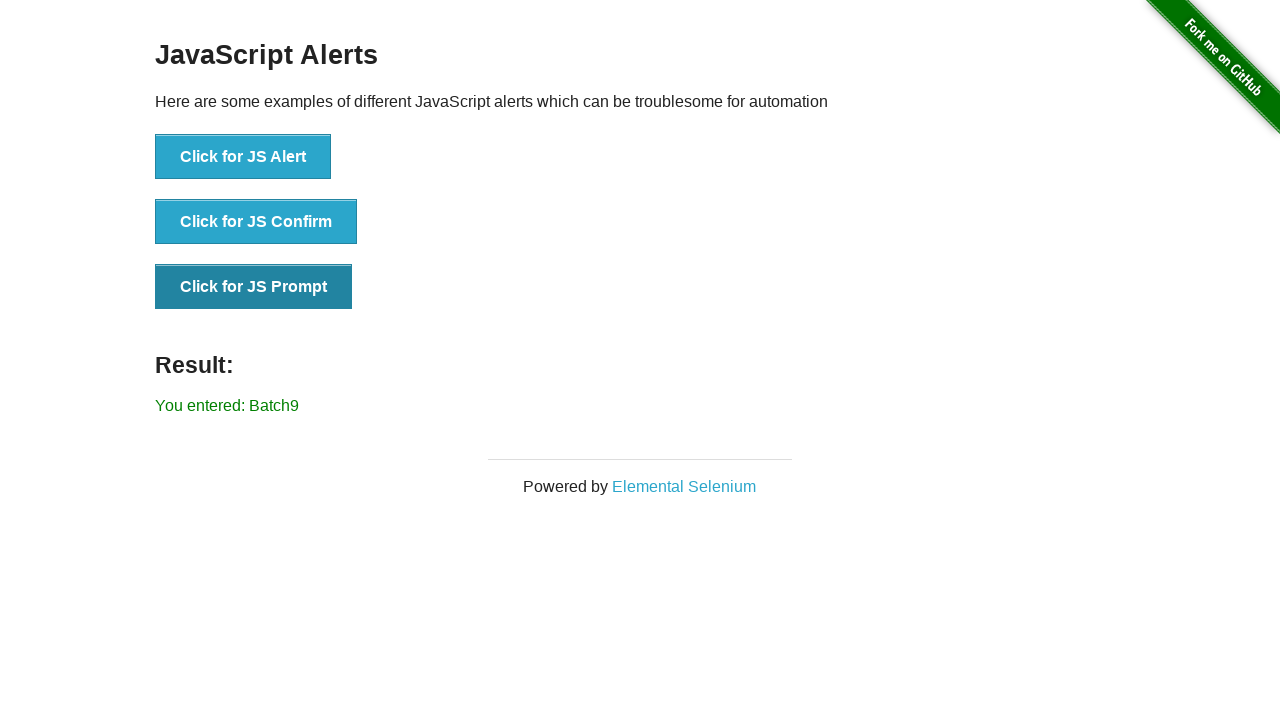